Tests Salesforce login page elements by filling username and password fields, navigating through password recovery flow, and verifying form labels

Starting URL: https://login.salesforce.com/?locale=in

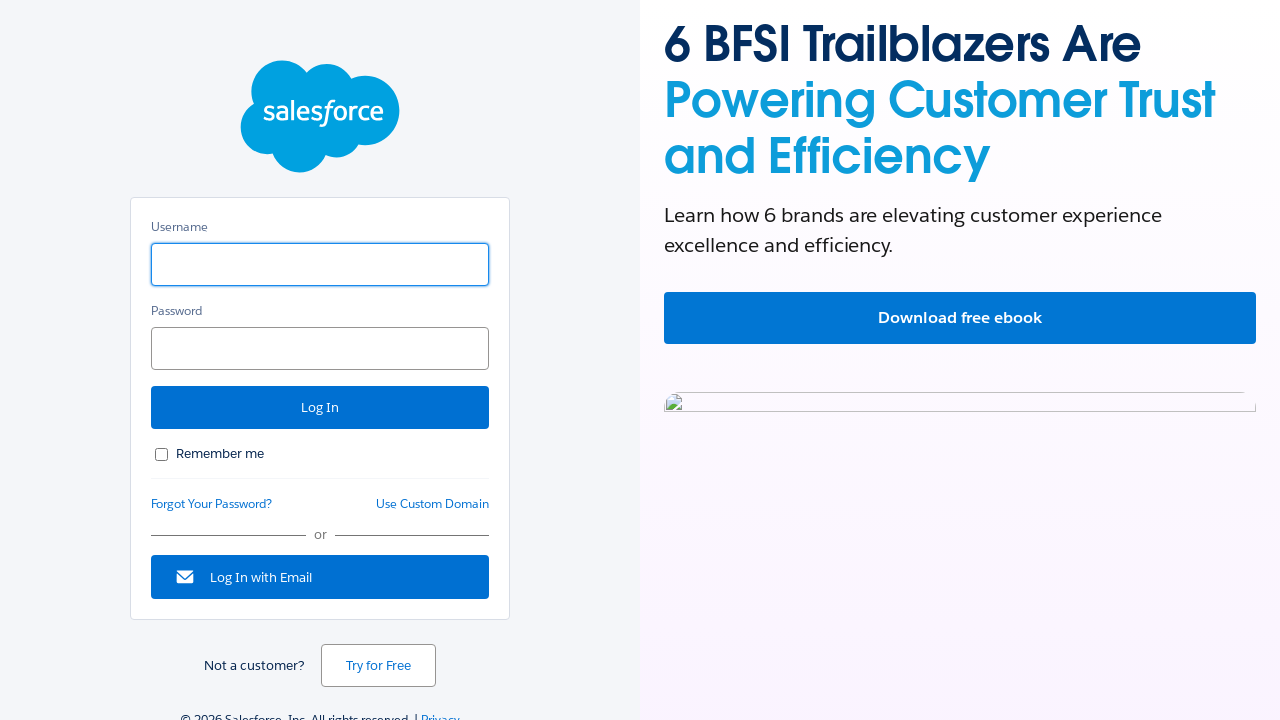

Filled username field with 'Amit' on #username
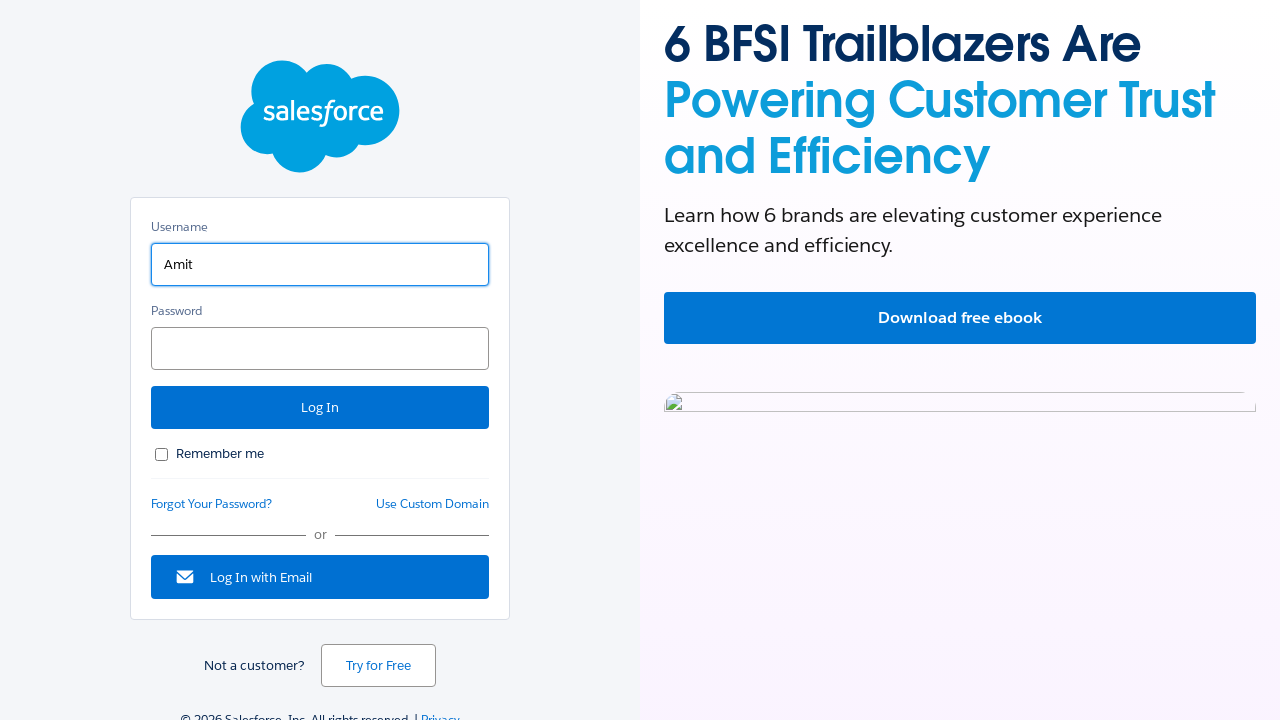

Filled password field with 'chandran' on .password
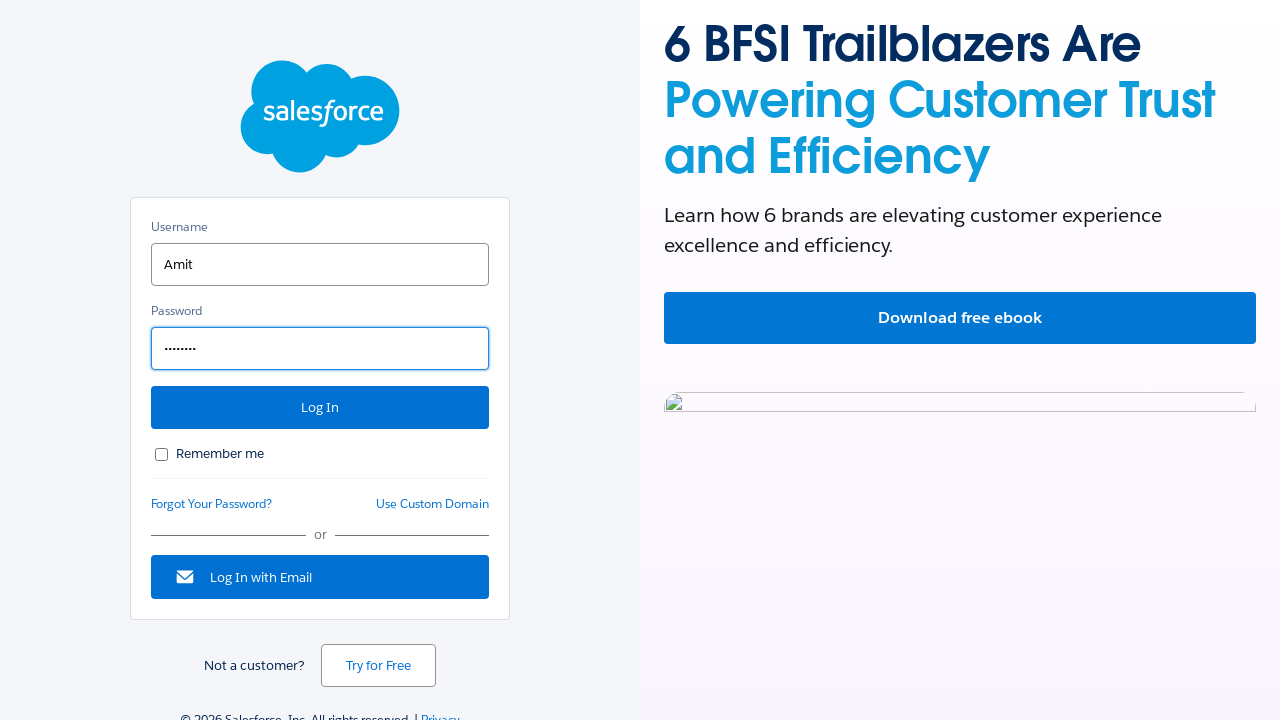

Cleared password field on .password
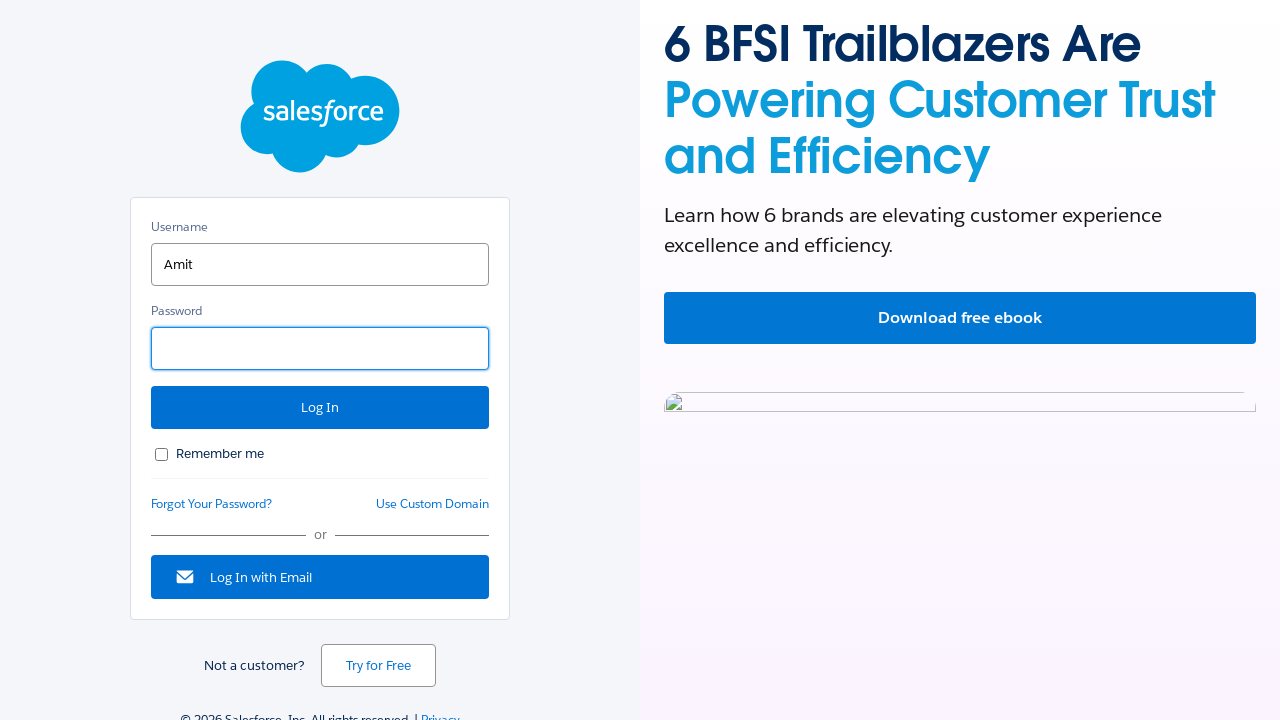

Clicked 'Forgot Your Password?' link to navigate to password recovery flow at (212, 504) on text='Forgot Your Password?'
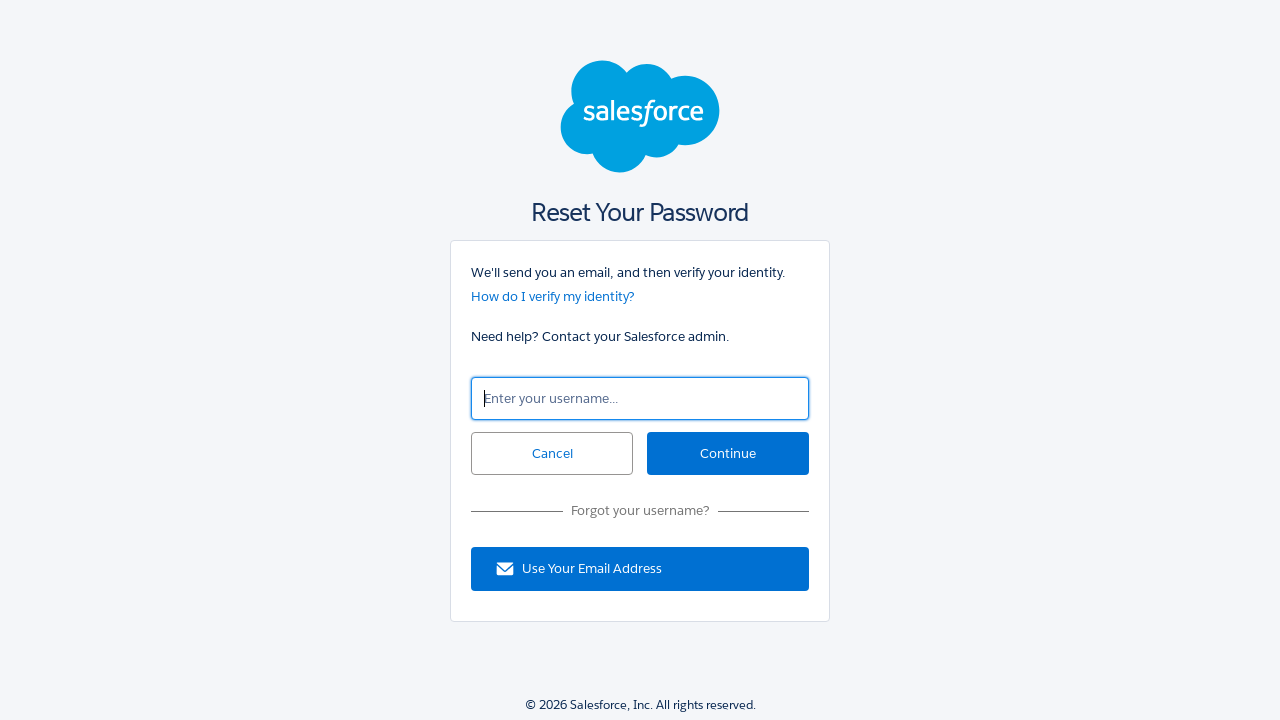

Clicked 'Cancel' button to return to login page at (552, 454) on text='Cancel'
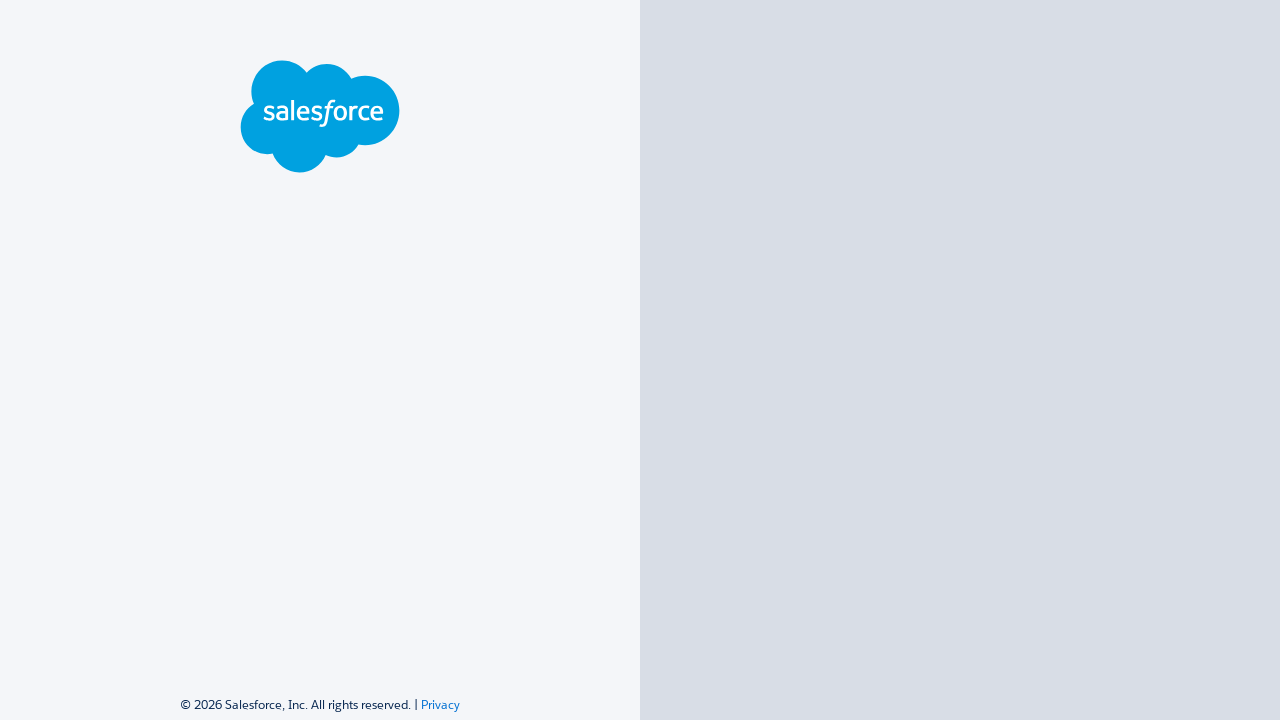

Retrieved username form label: 'Username'
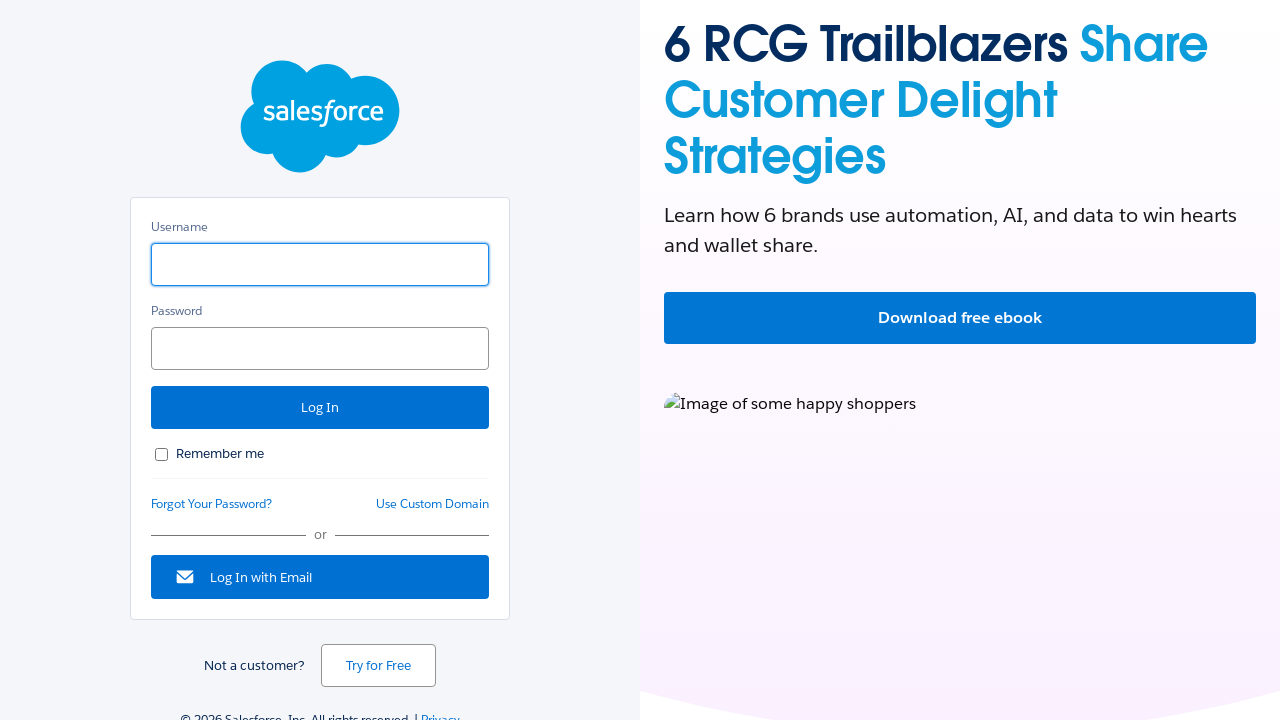

Retrieved password form label: 'Password'
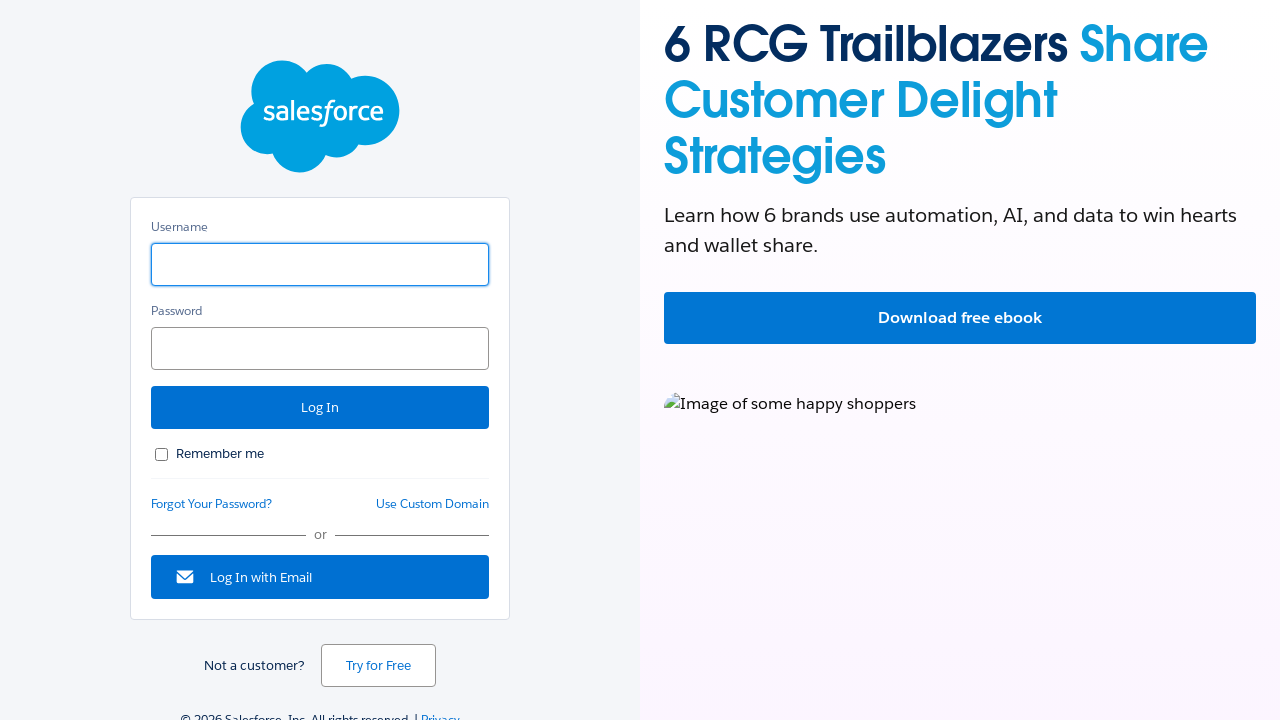

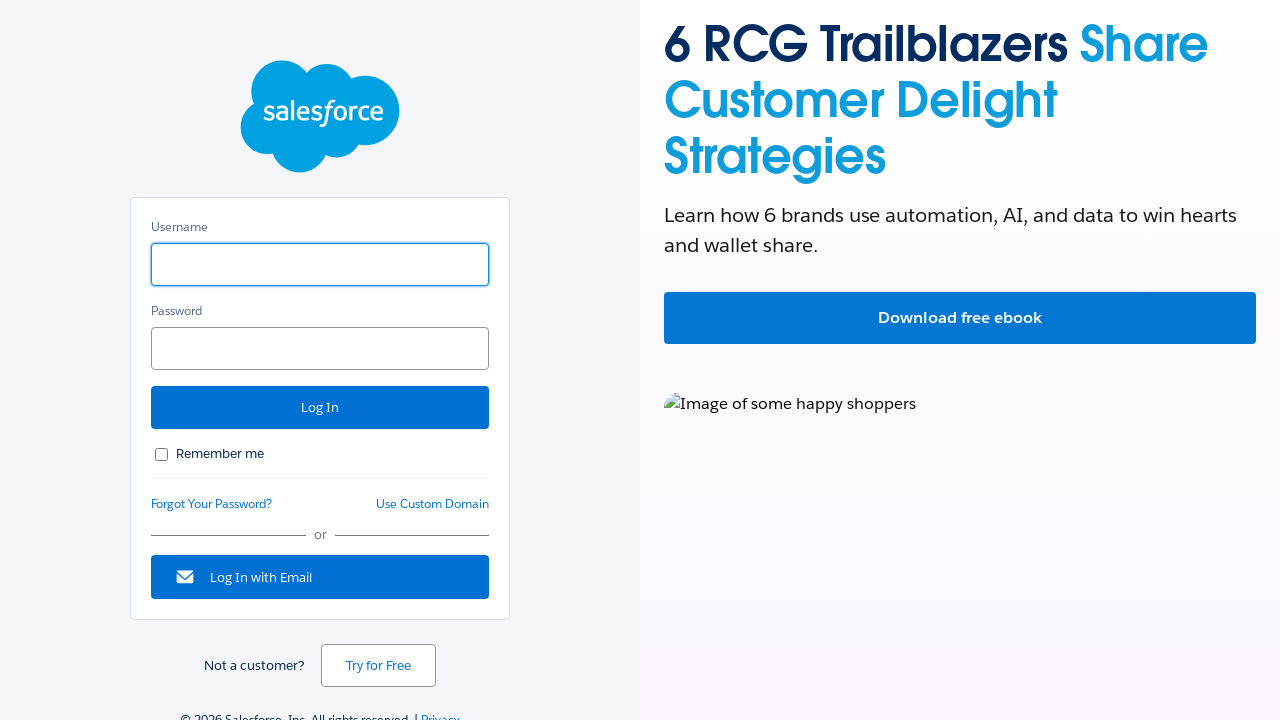